Navigates to the Send Mail & Packages section from USPS homepage and verifies the page title

Starting URL: https://www.usps.com/

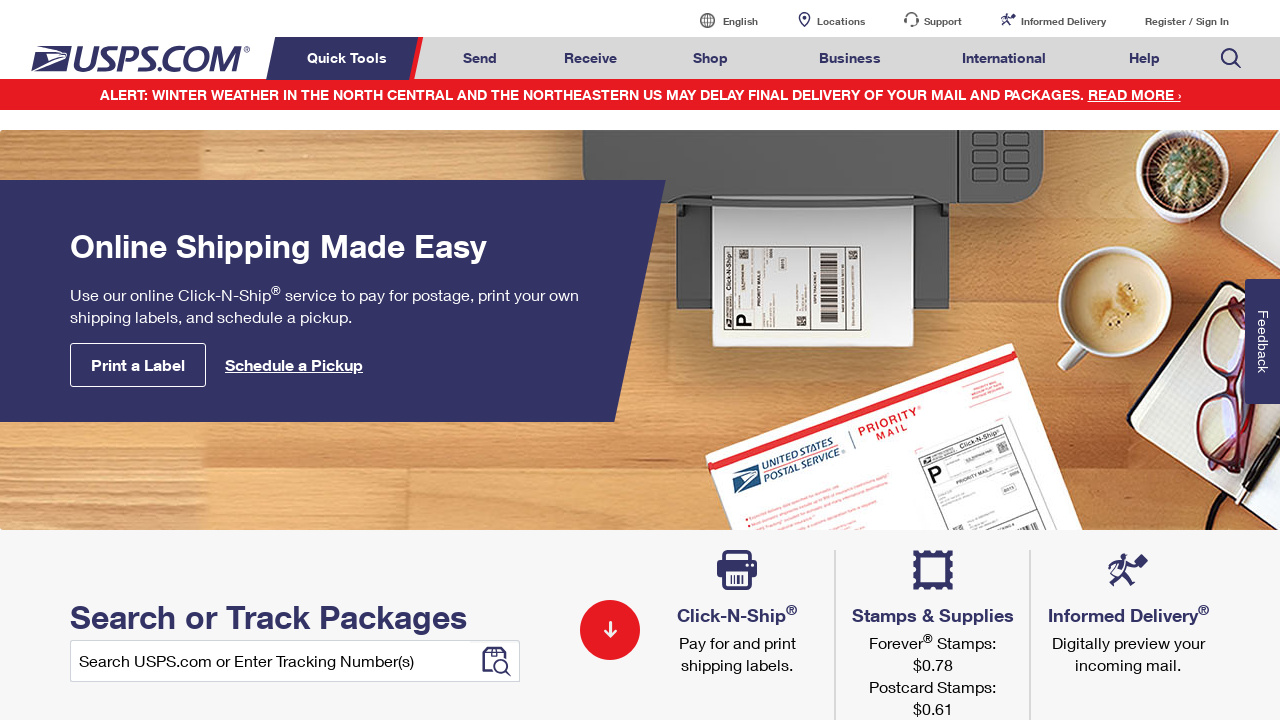

Clicked on Send Mail & Packages link at (480, 58) on a#mail-ship-width
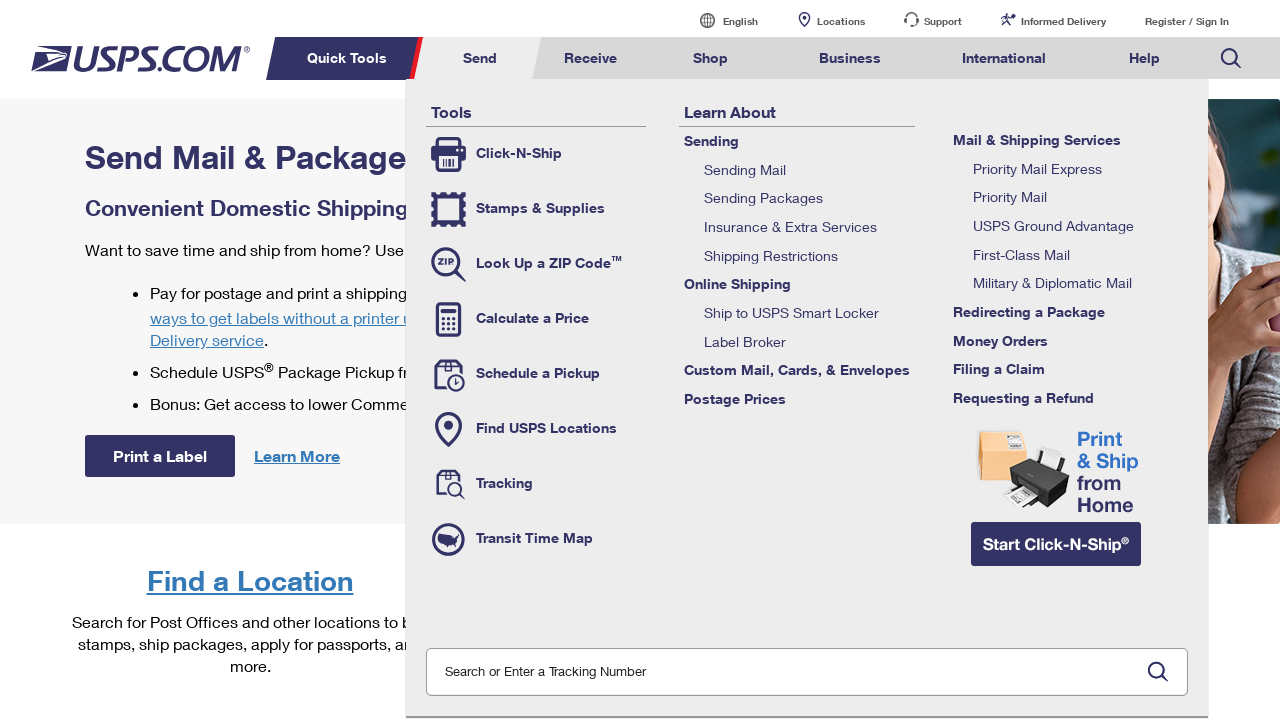

Waited for page to reach domcontentloaded state
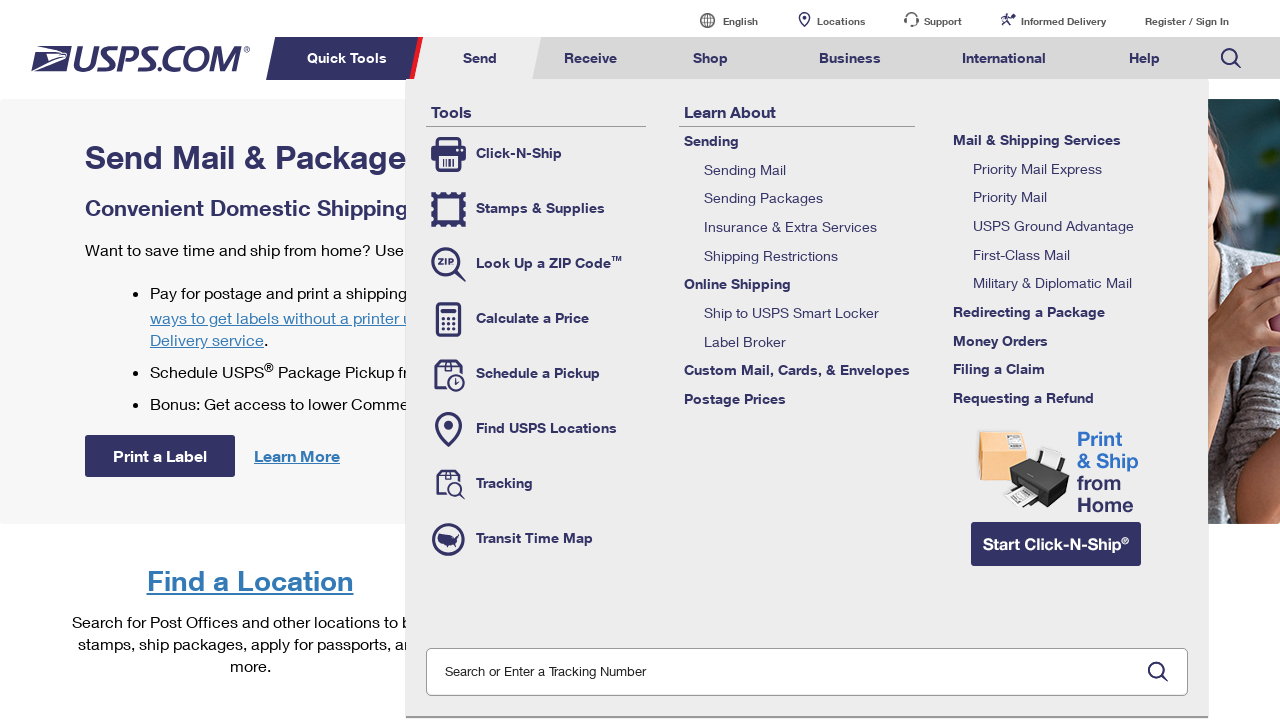

Verified page title is 'Send Mail & Packages | USPS'
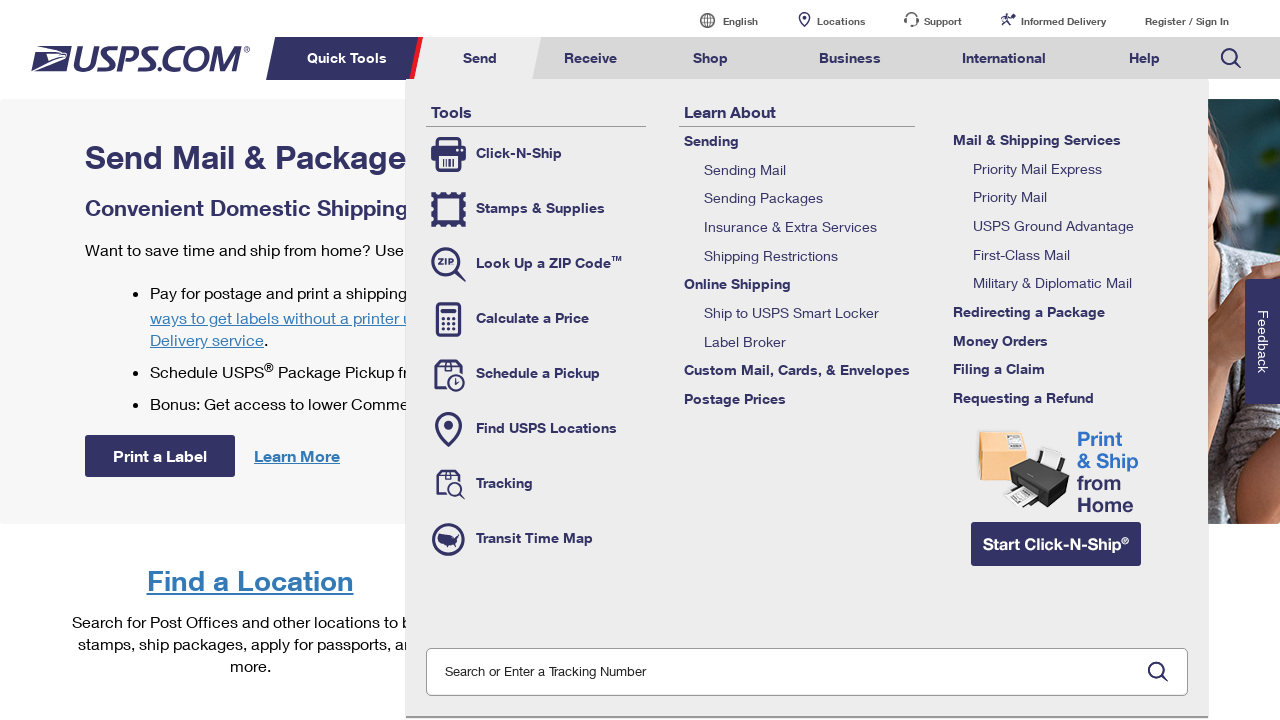

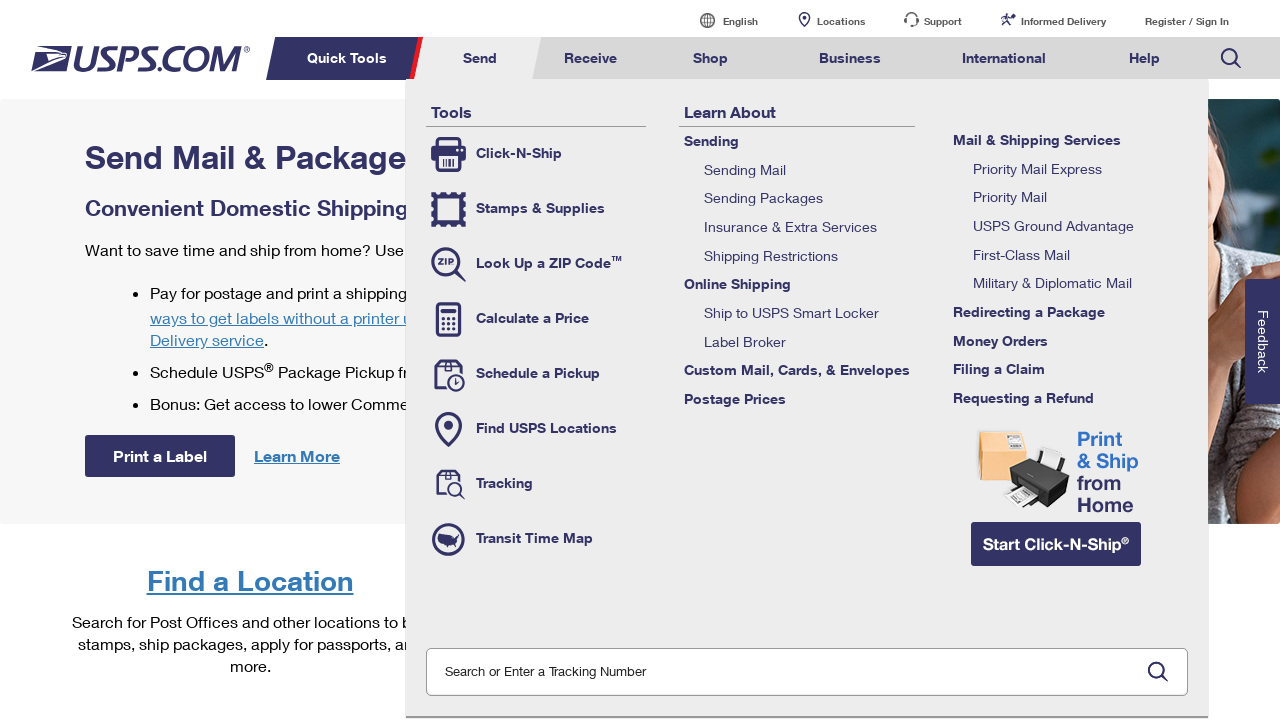